Tests hovering over the "Get Started" button on the Playwright documentation homepage

Starting URL: https://playwright.dev/

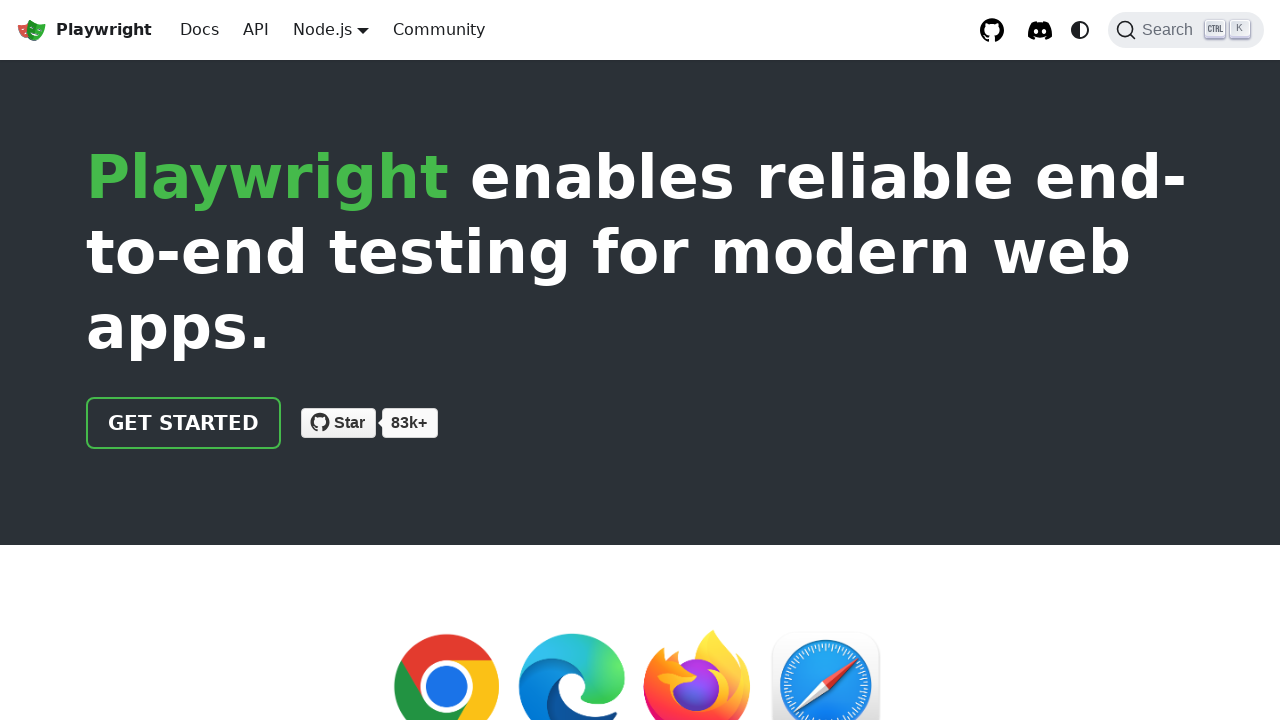

Navigated to Playwright documentation homepage
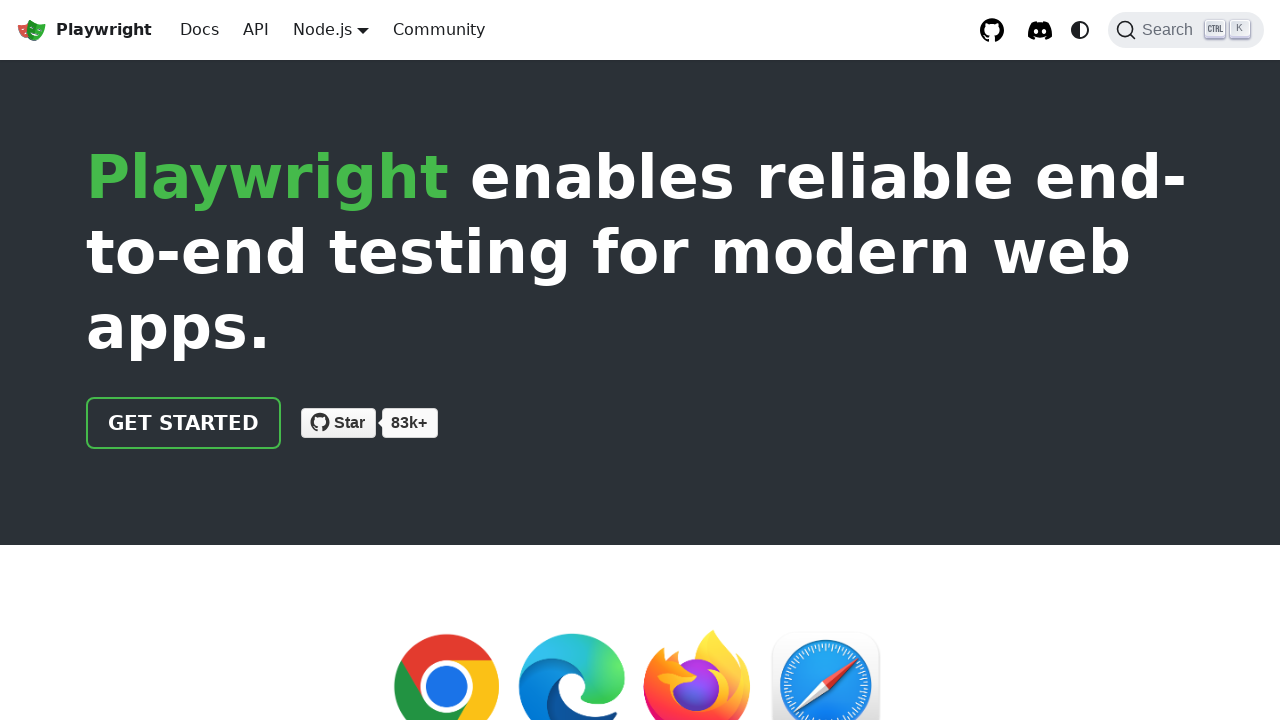

Hovered over the 'Get Started' button at (184, 423) on xpath=//a[@class='getStarted_Sjon']
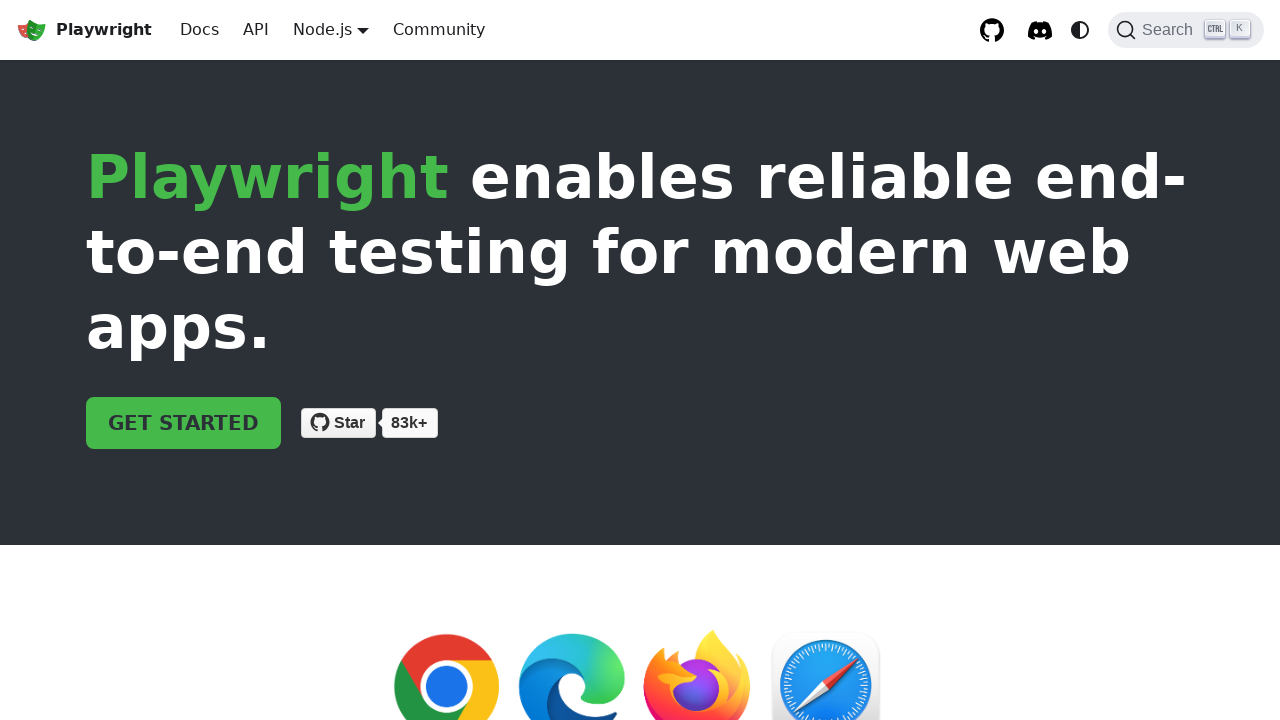

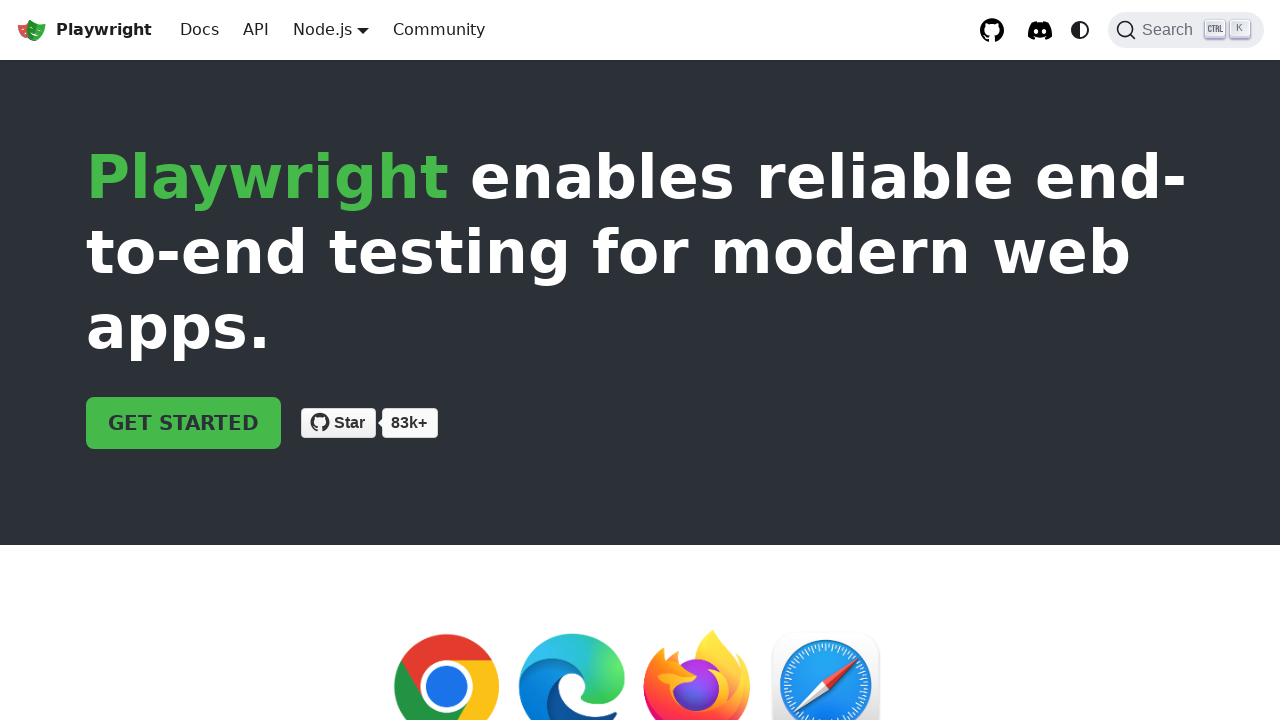